Tests dropdown selection by selecting options using their value attribute

Starting URL: http://the-internet.herokuapp.com/dropdown

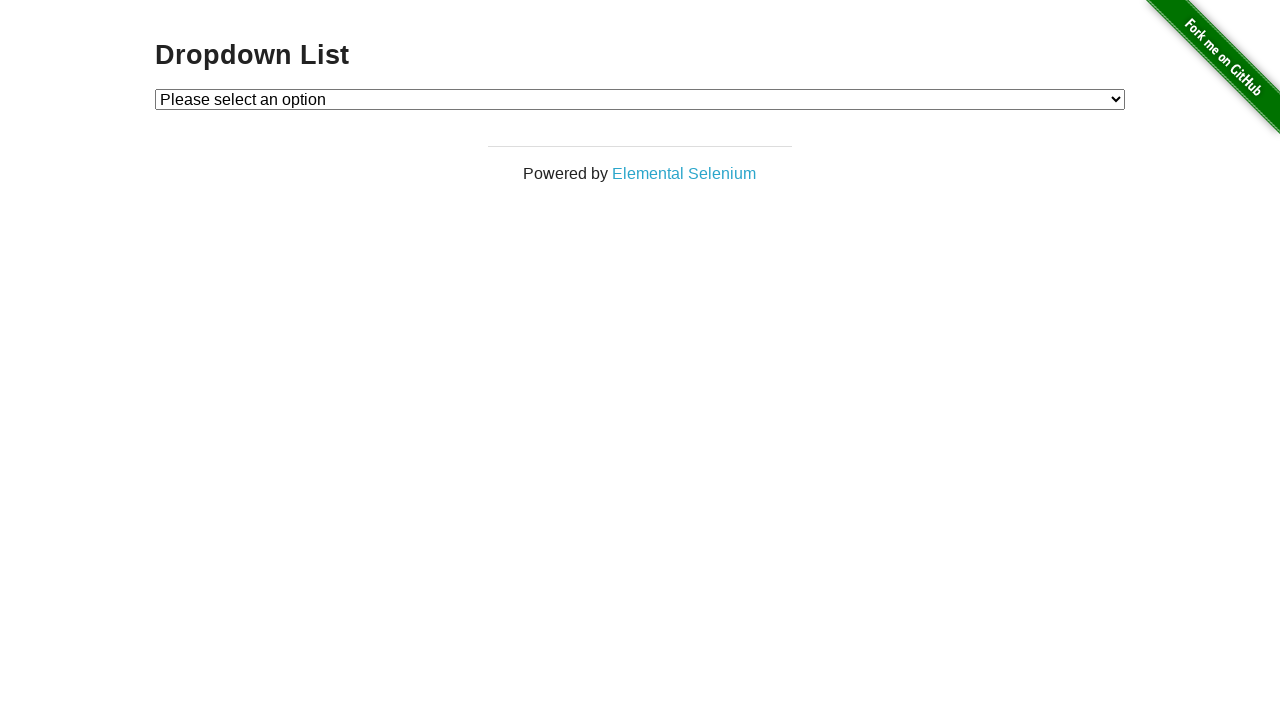

Selected dropdown option with value '1' on #dropdown
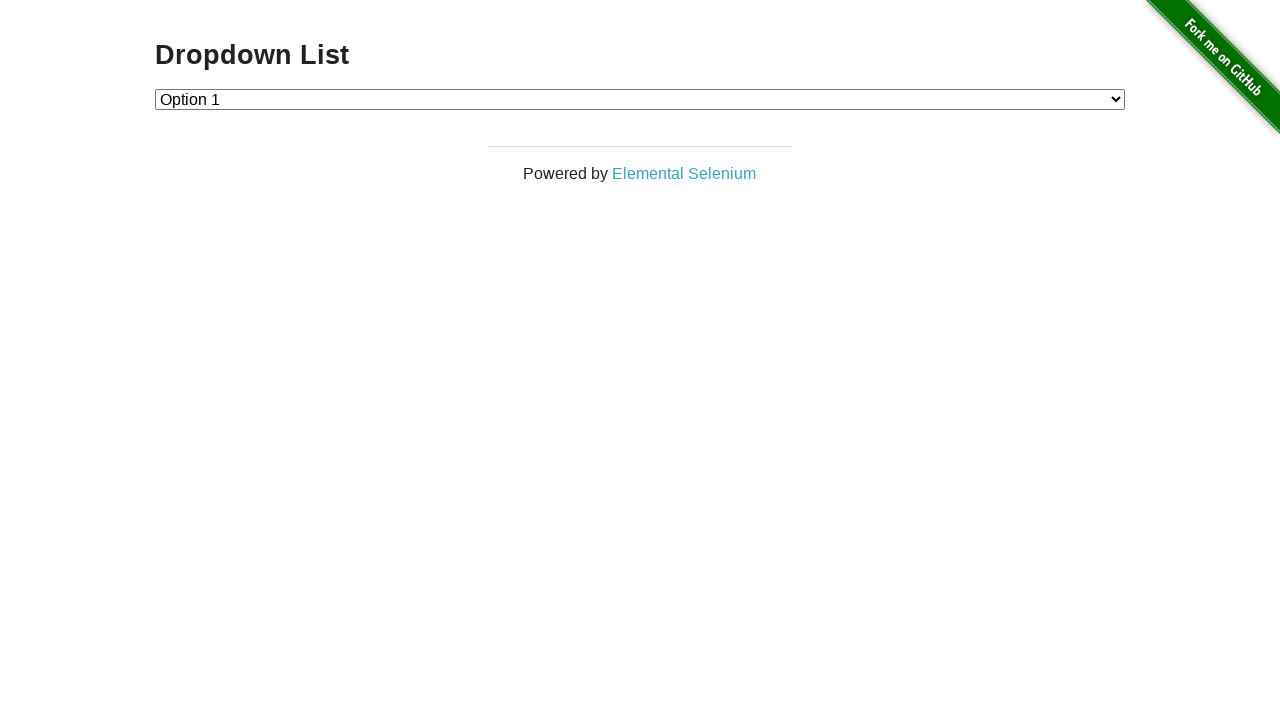

Selected dropdown option with value '2' on #dropdown
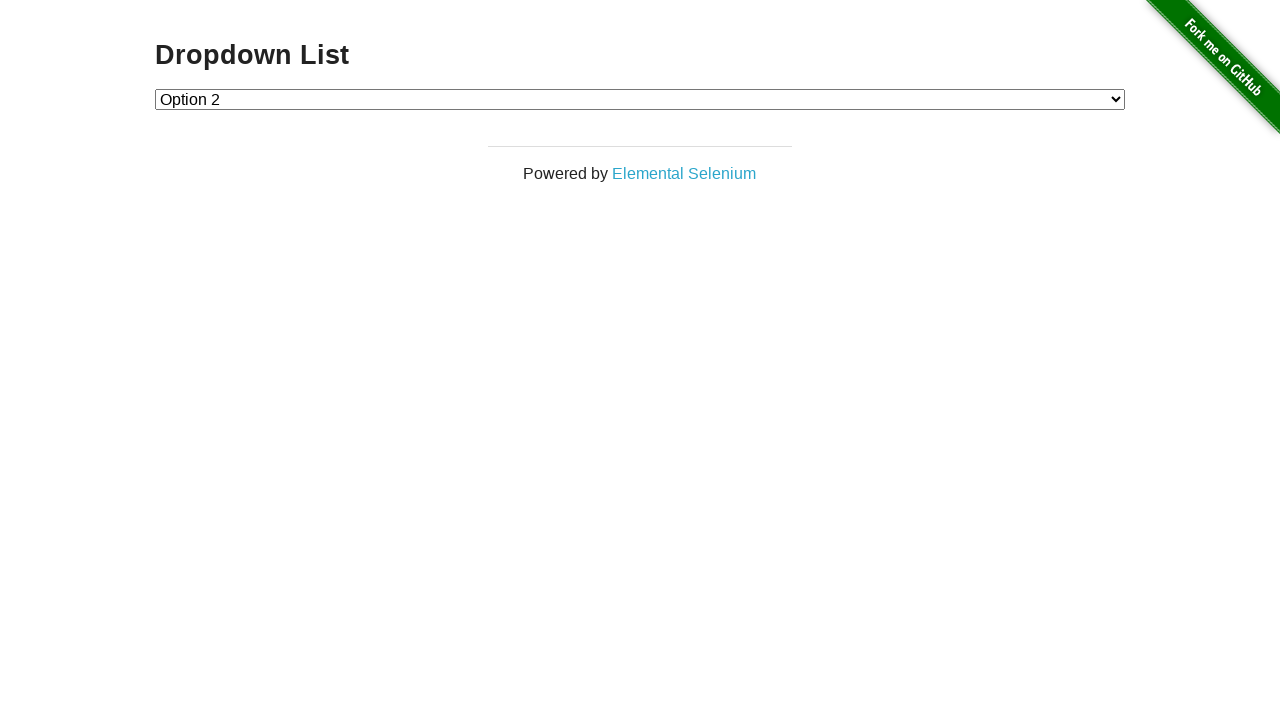

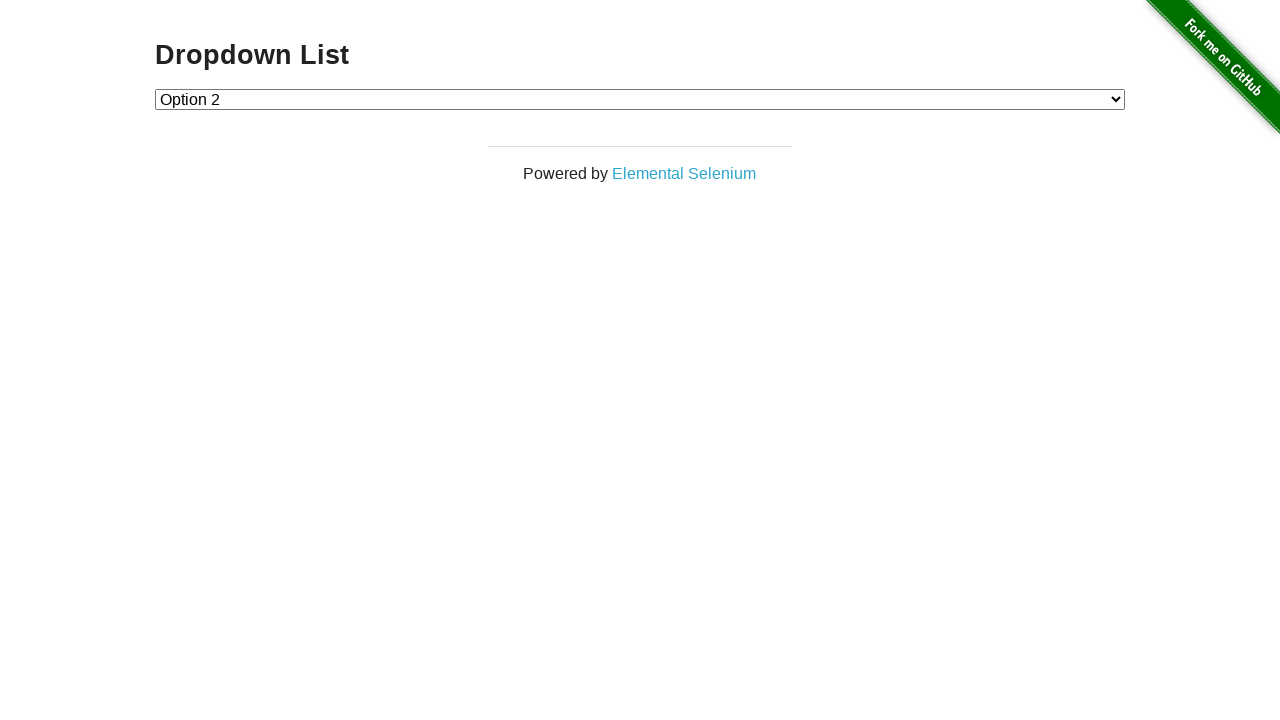